Tests that the world clock web table is present and contains city/location data by verifying the table structure loads correctly

Starting URL: https://www.timeanddate.com/worldclock/

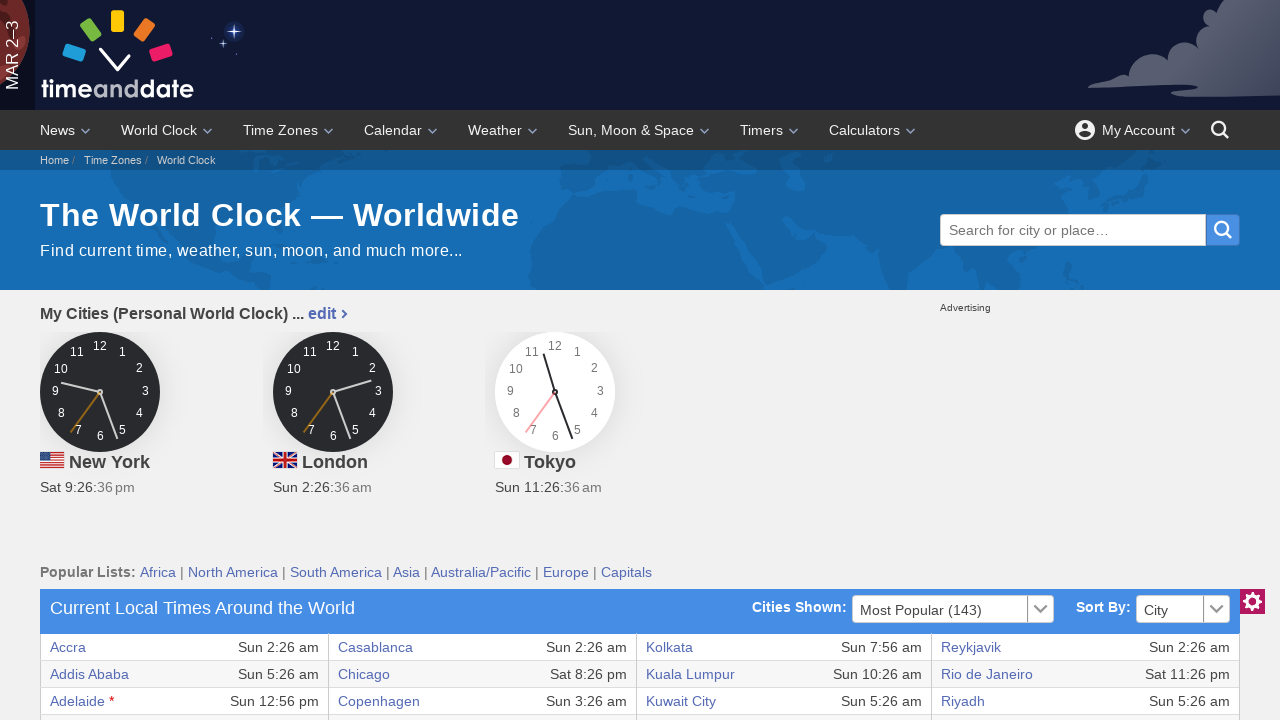

World clock table rows loaded
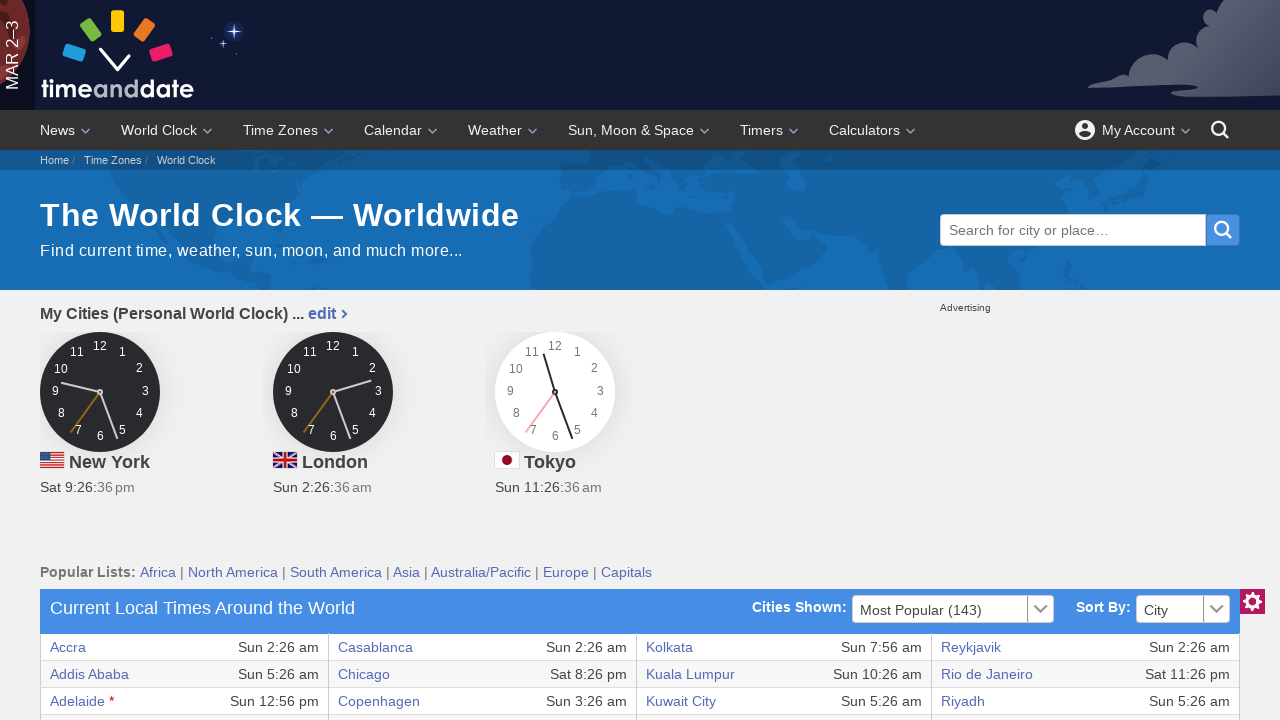

Verified table contains city/location data in first column
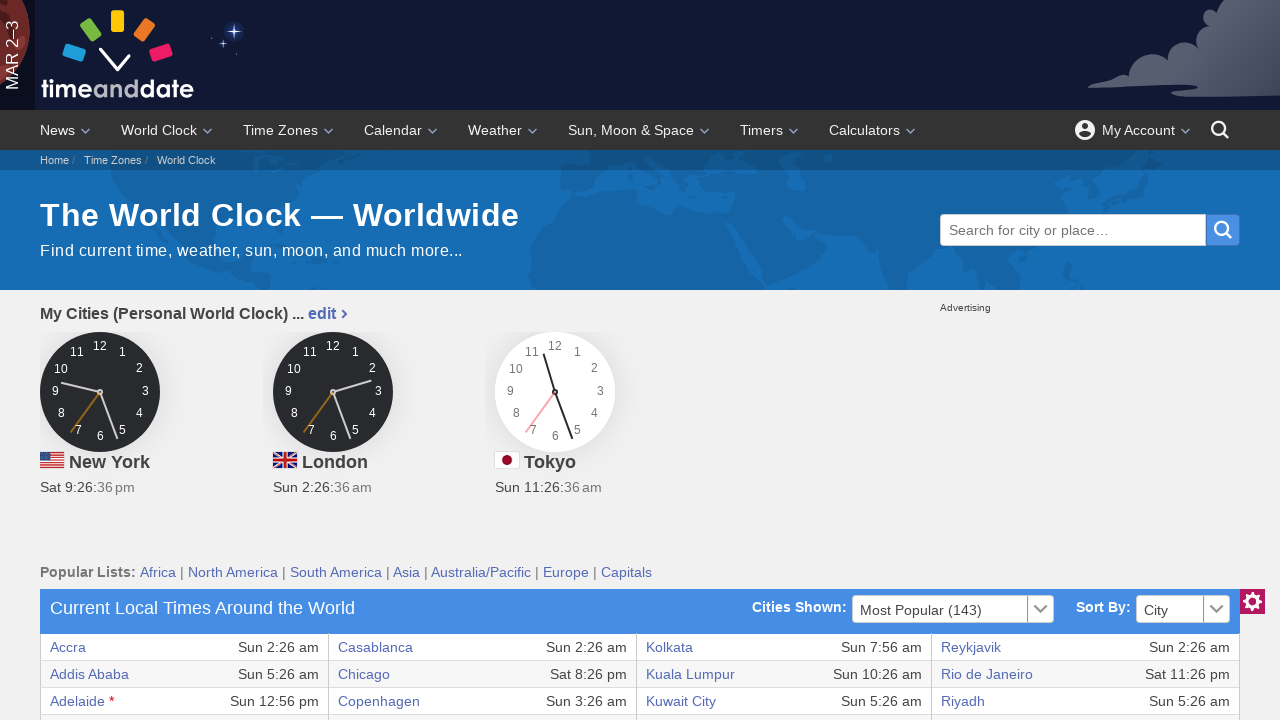

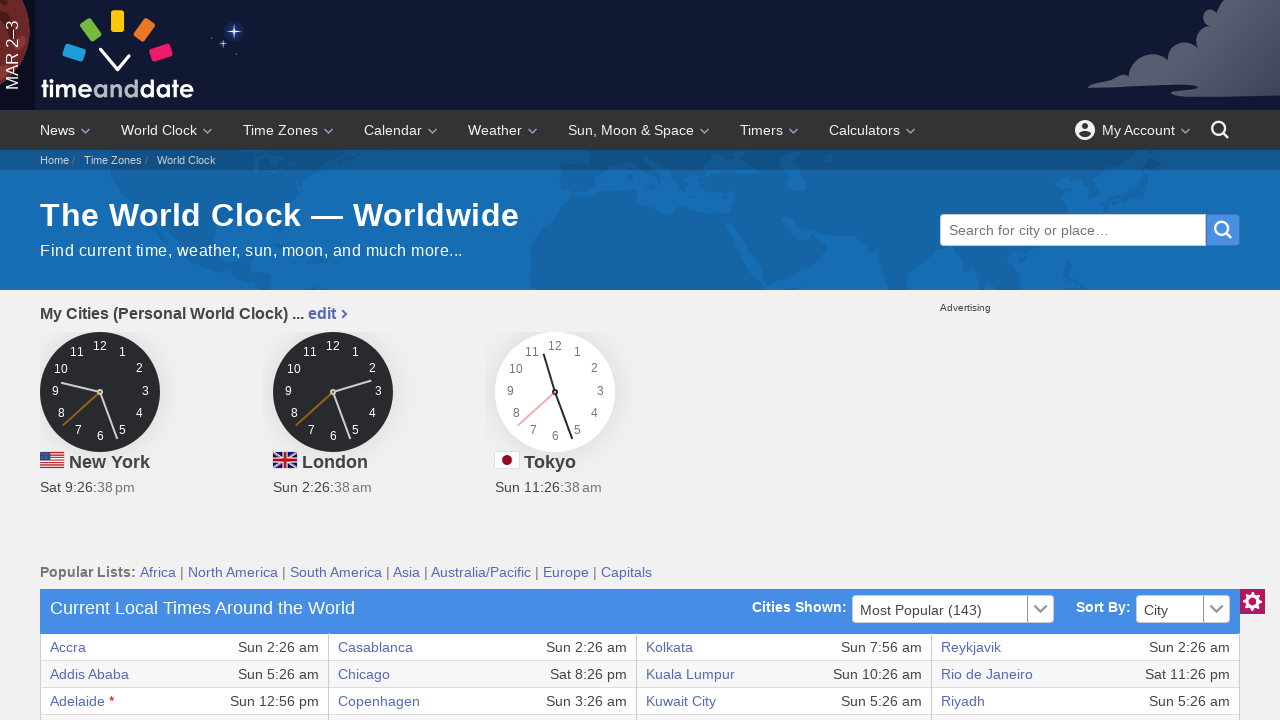